Tests double-click functionality on DemoQA website by navigating to the Buttons section and performing a double-click action, then verifying the success message appears.

Starting URL: https://demoqa.com/

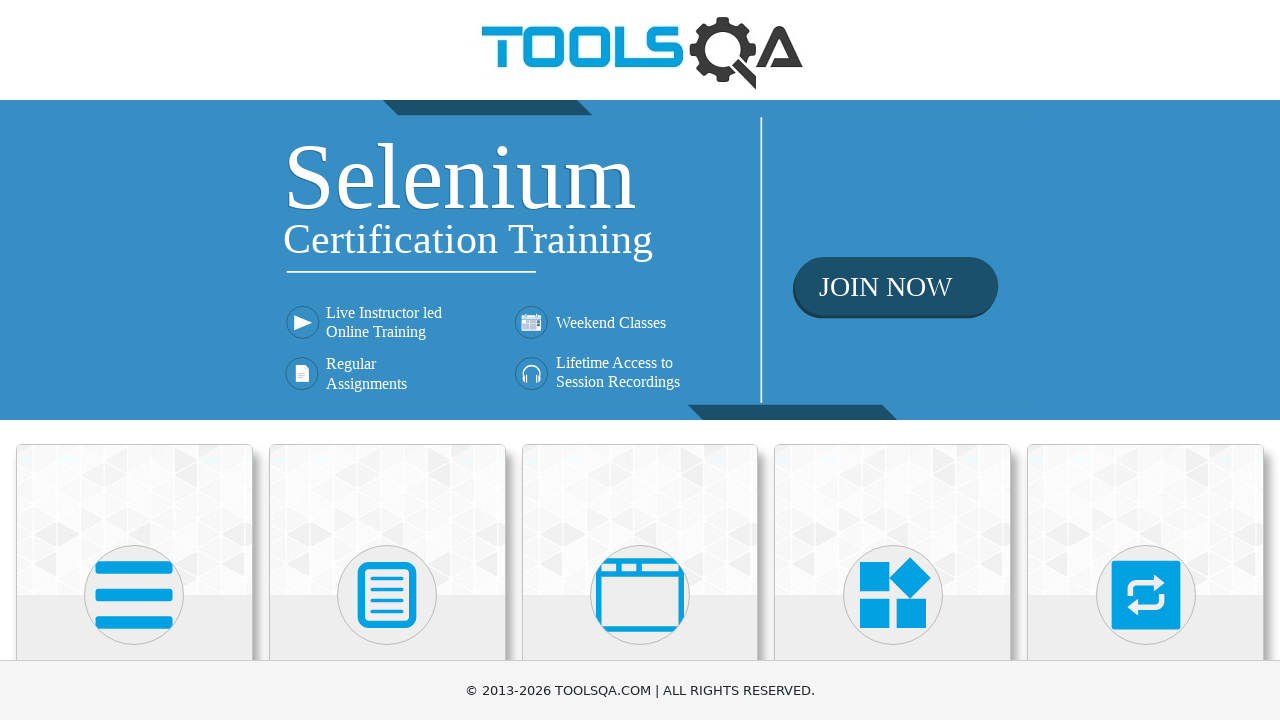

Clicked on Elements card at (134, 360) on xpath=//h5[text()='Elements']
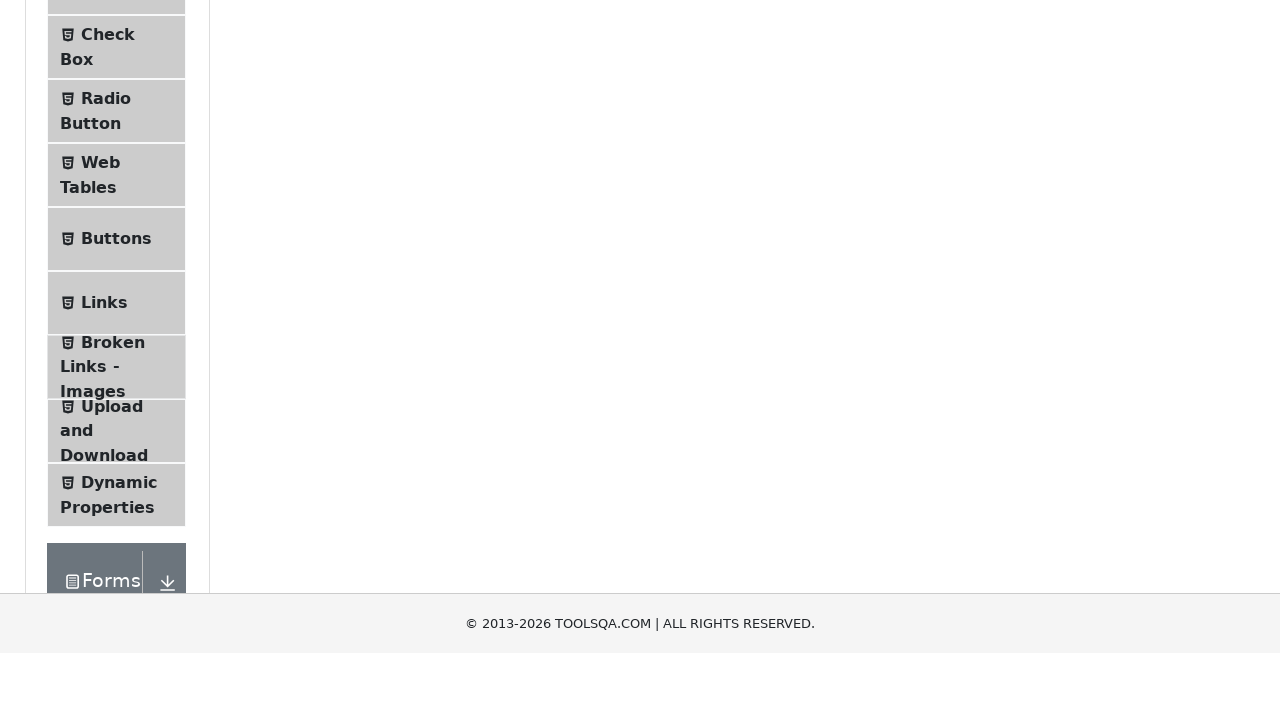

Clicked on Buttons menu item to navigate to Buttons section at (116, 517) on xpath=//span[@class='text' and text()='Buttons']
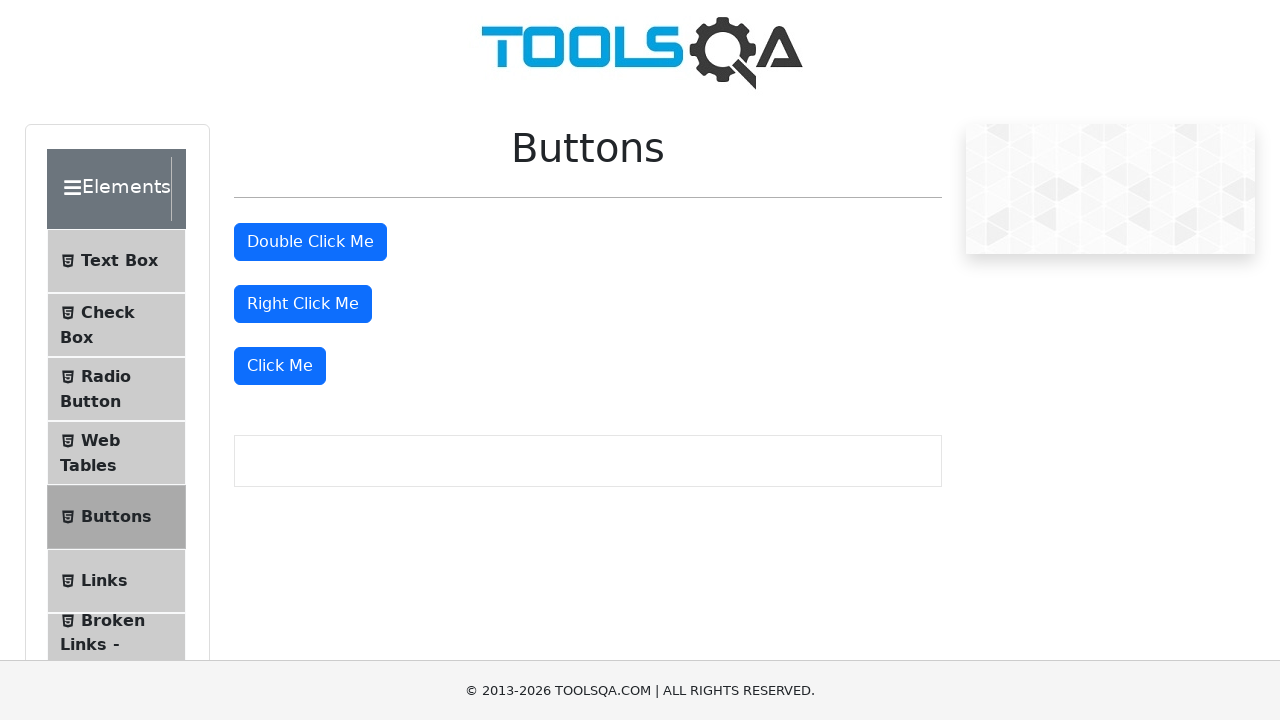

Performed double-click action on the double click button at (310, 242) on #doubleClickBtn
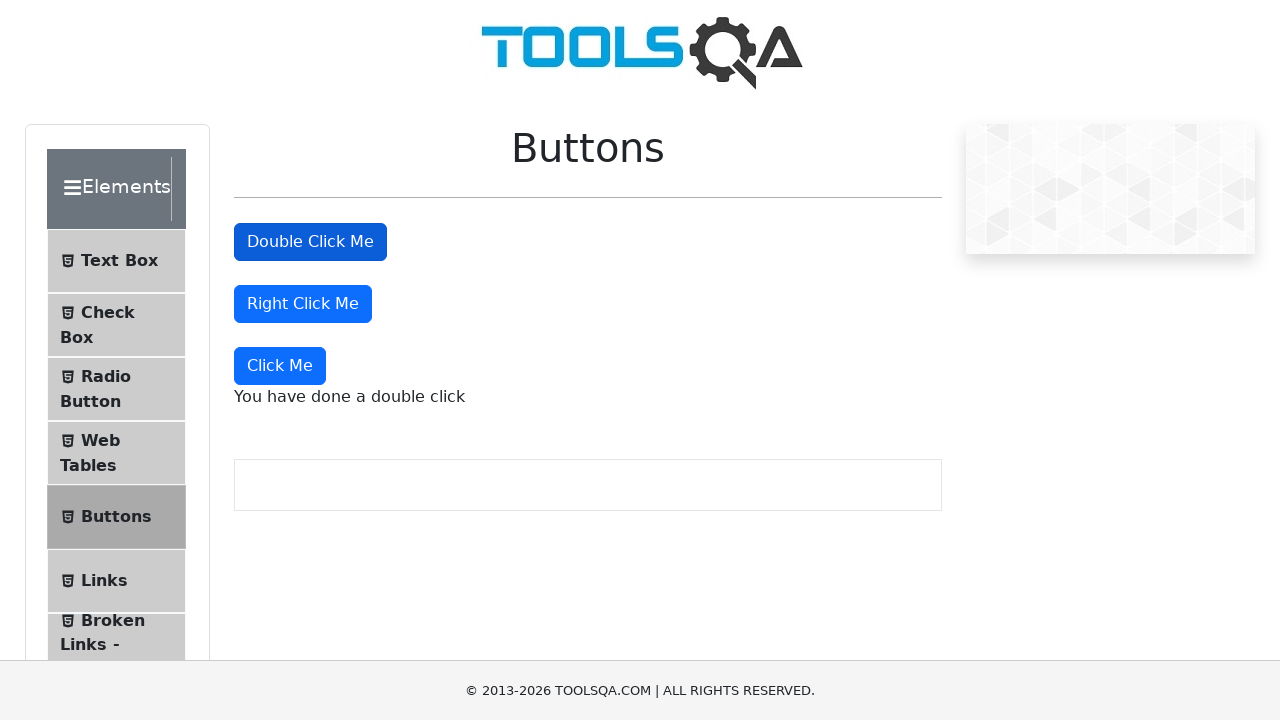

Double click success message appeared on the page
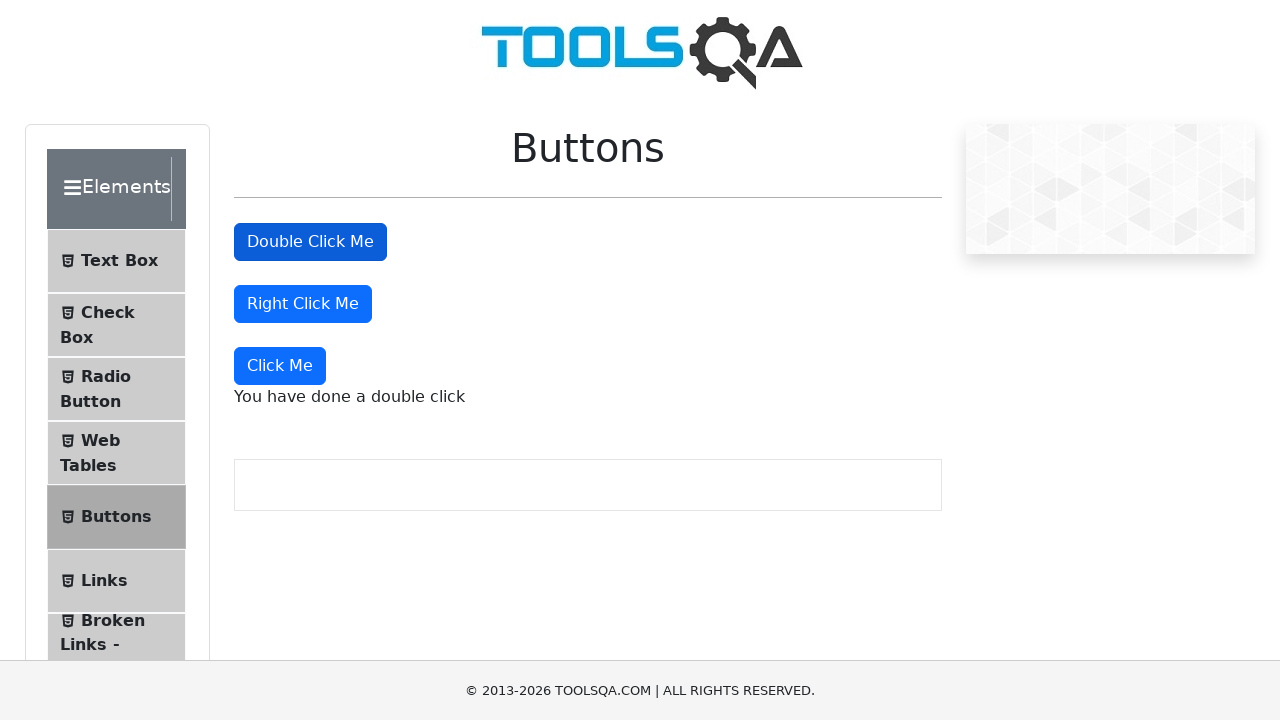

Retrieved double click message text content
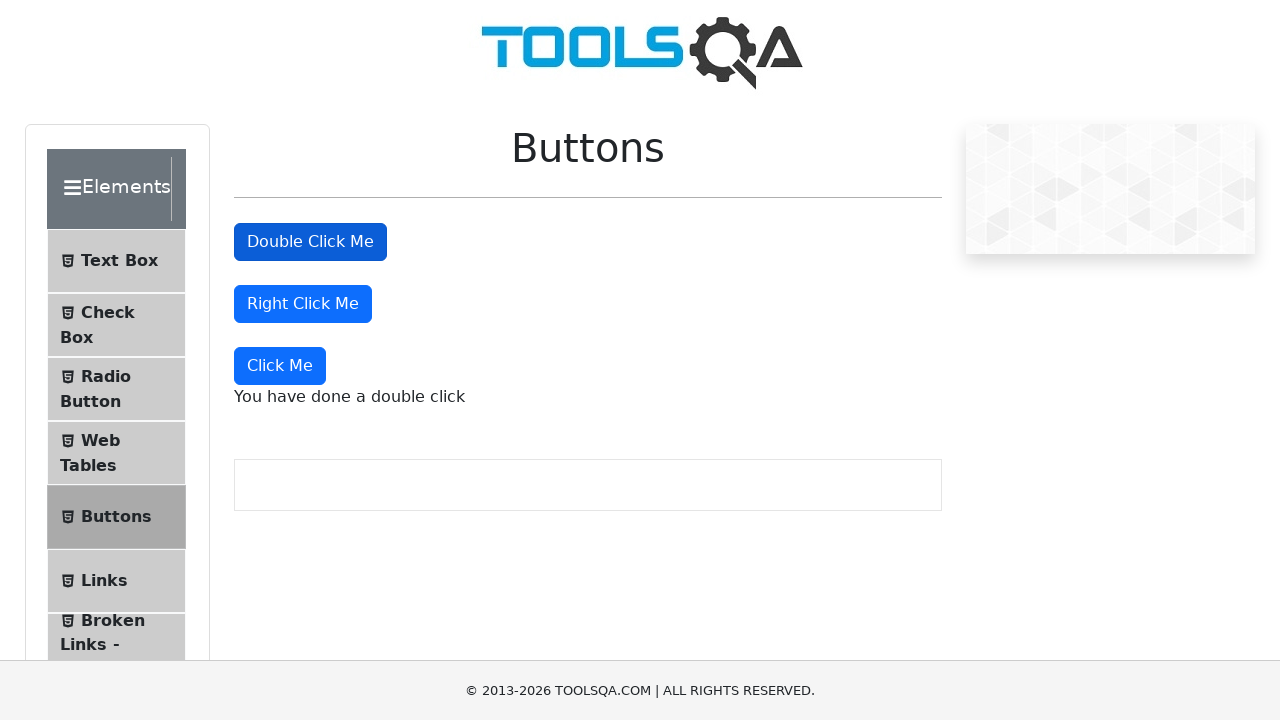

Verified that double click message equals 'You have done a double click'
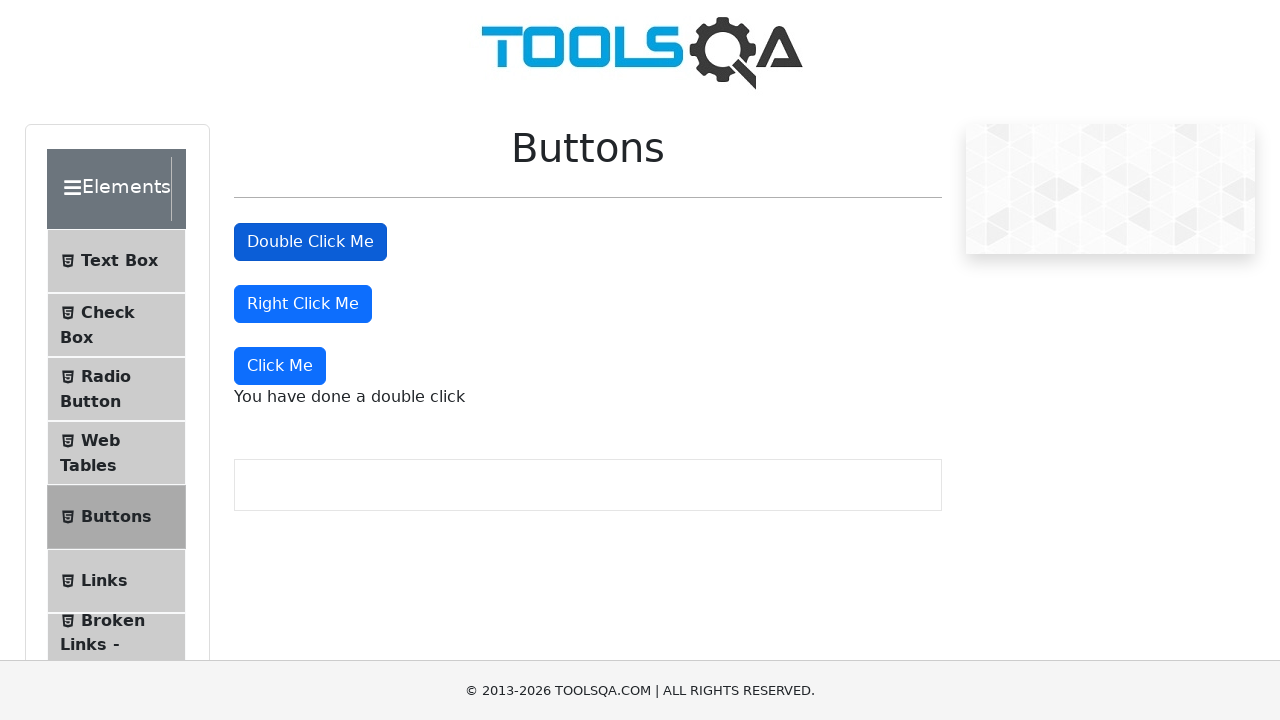

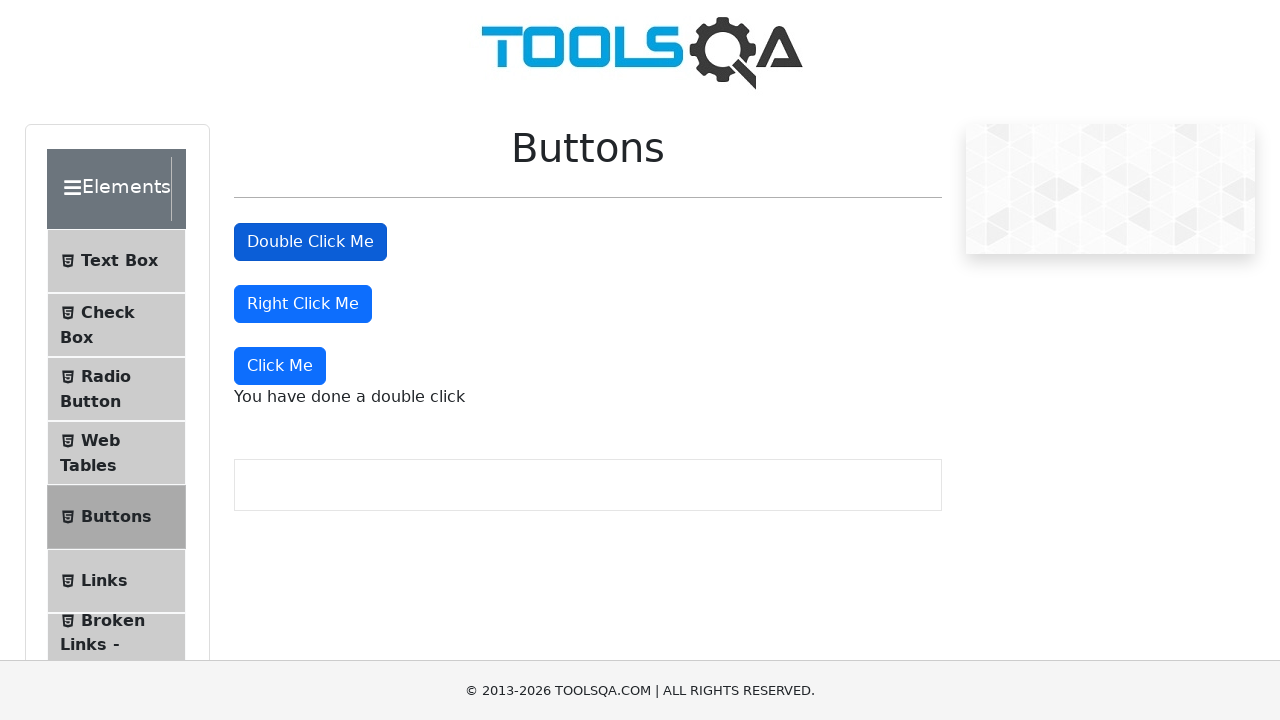